Tests Metro Turizm bus booking flow by selecting round-trip option, choosing departure and arrival cities, selecting travel dates, searching for journeys, verifying top 3 journey selection buttons work, selecting seats, and proceeding to return journey selection.

Starting URL: https://www.metroturizm.com.tr/

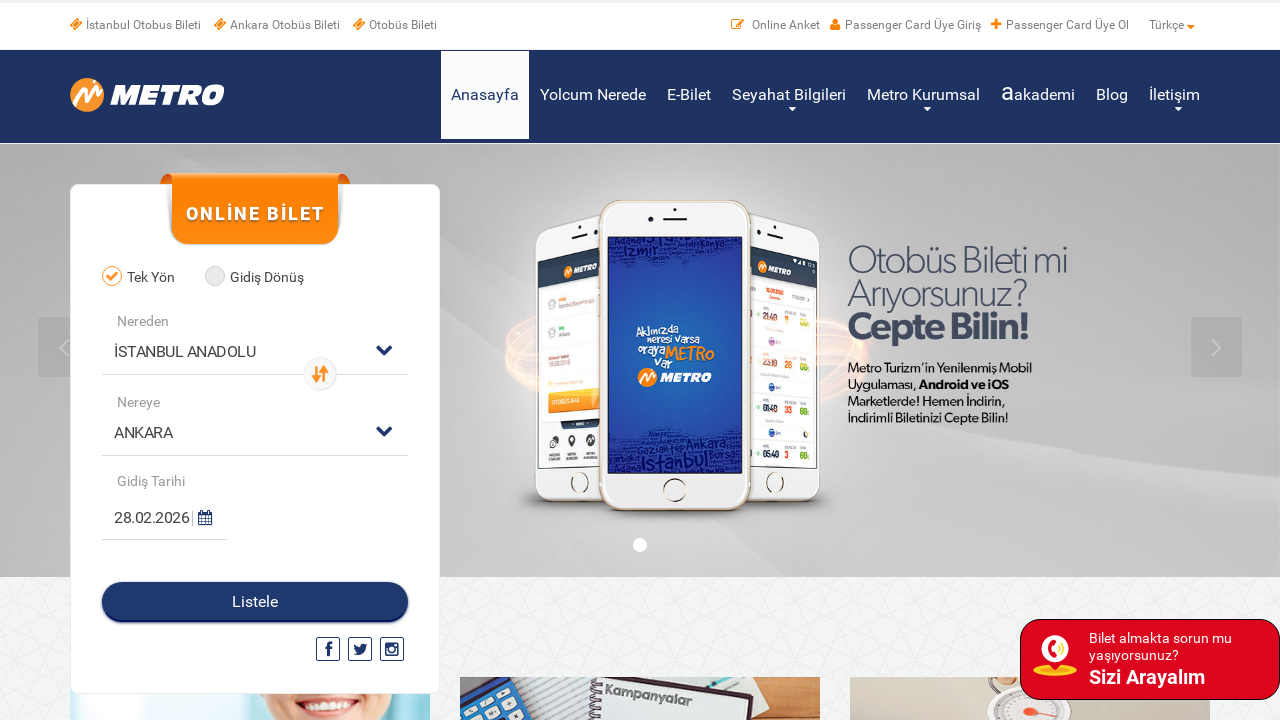

Clicked on 'Gidiş Dönüş' (Round Trip) radio button at (262, 278) on xpath=//*[@for='radio02']
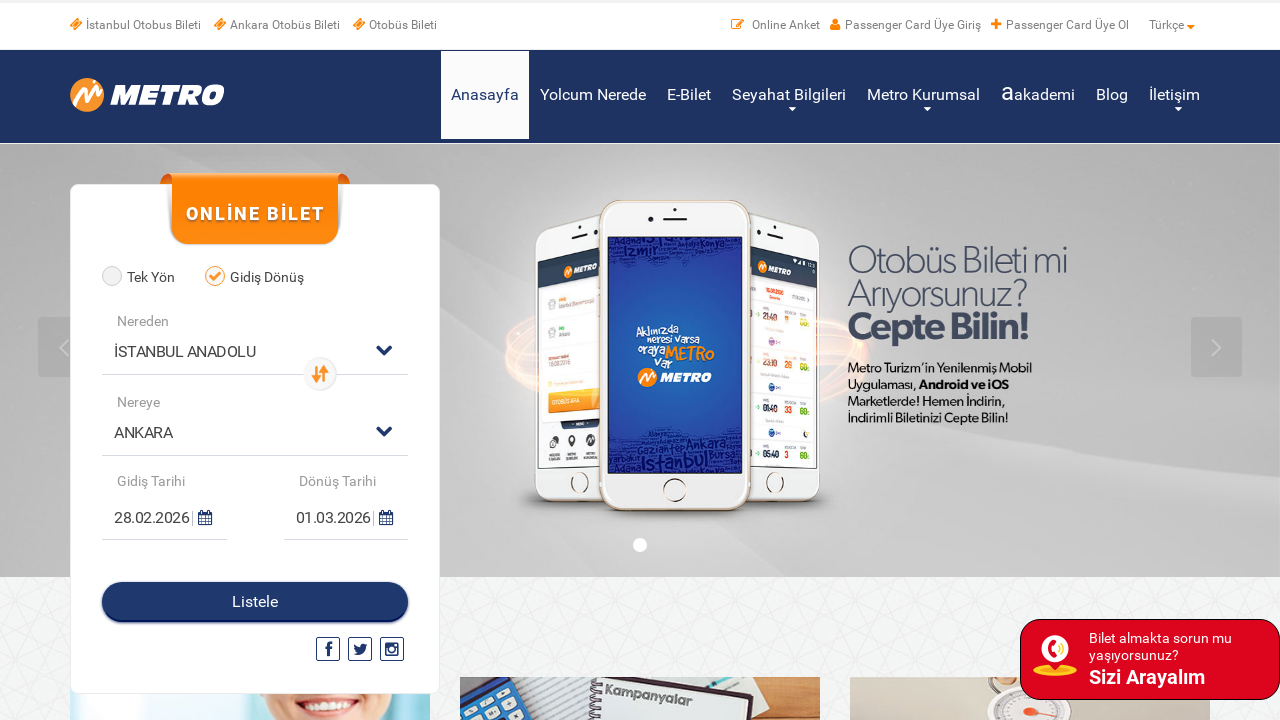

Selected departure city from 'Nereden' (From) dropdown on (//select)[1]
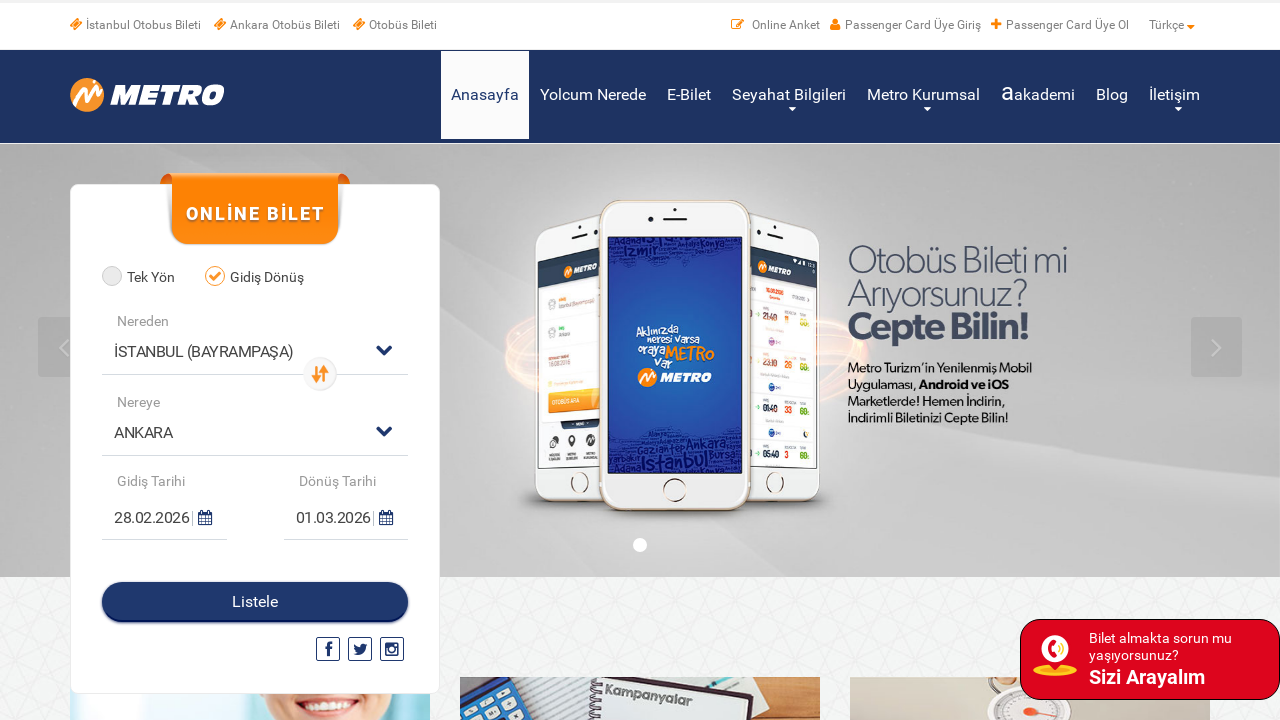

Selected arrival city (ANKARA) from 'Nereye' (To) dropdown on (//select)[2]
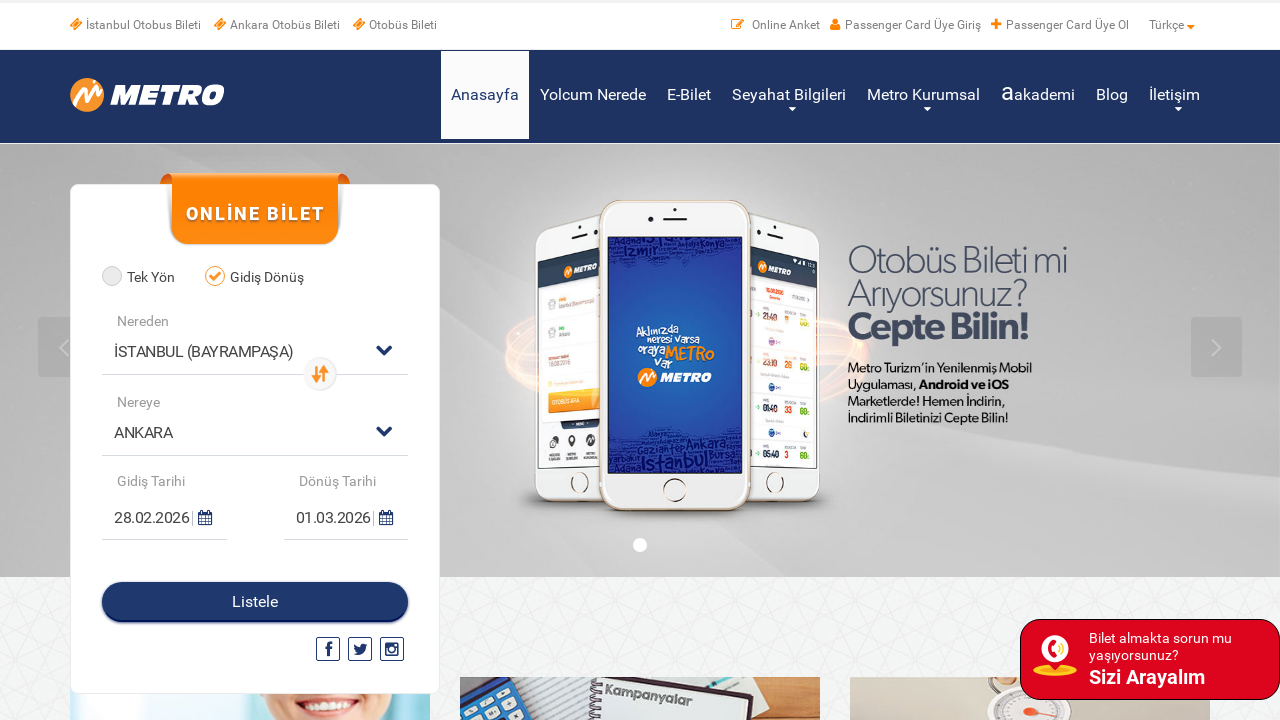

Clicked on departure date calendar icon at (202, 518) on (//*[@class='fa fa-calendar'])[1]
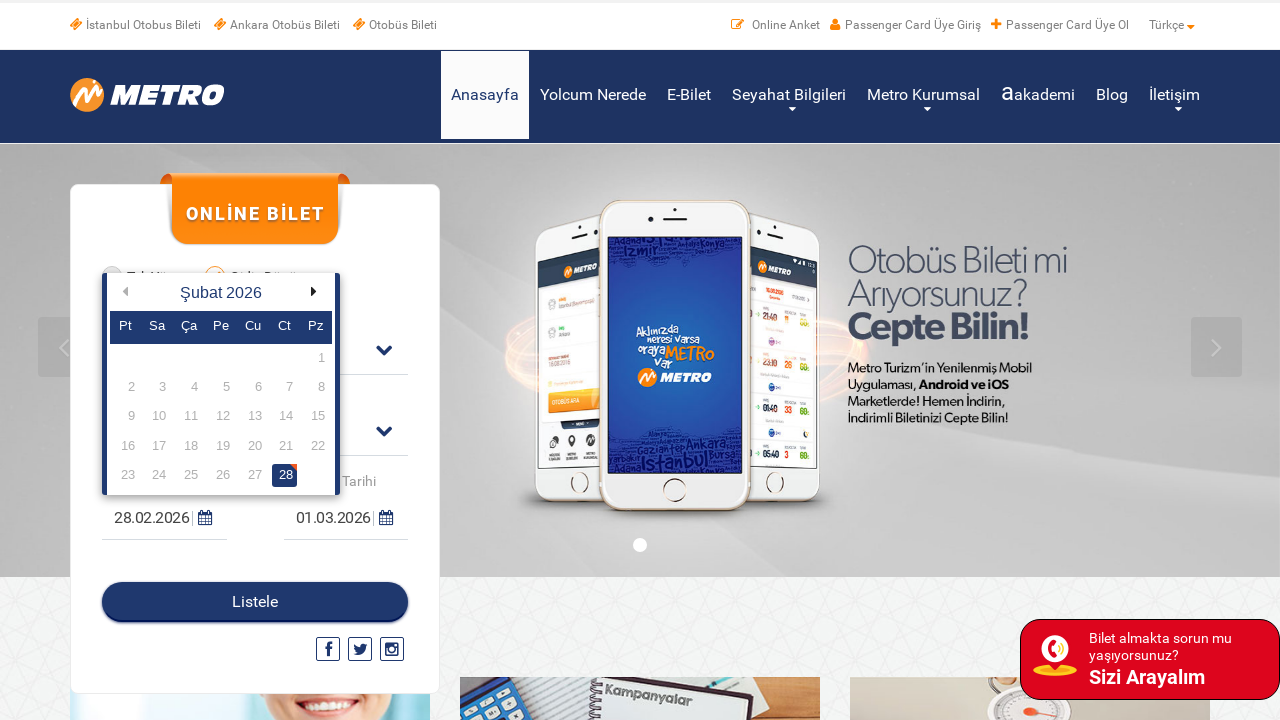

Selected day 15 as departure date at (316, 417) on xpath=//*[text()='15']
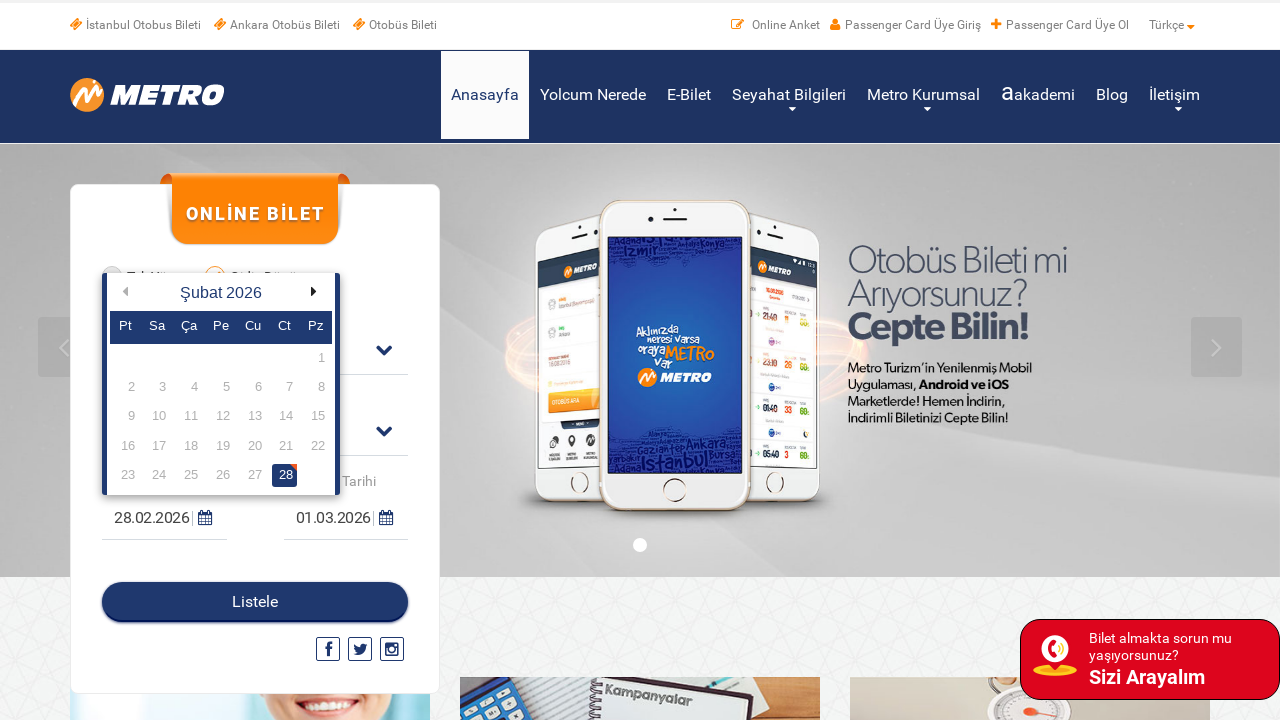

Clicked on return date calendar icon at (383, 518) on (//*[@class='fa fa-calendar'])[2]
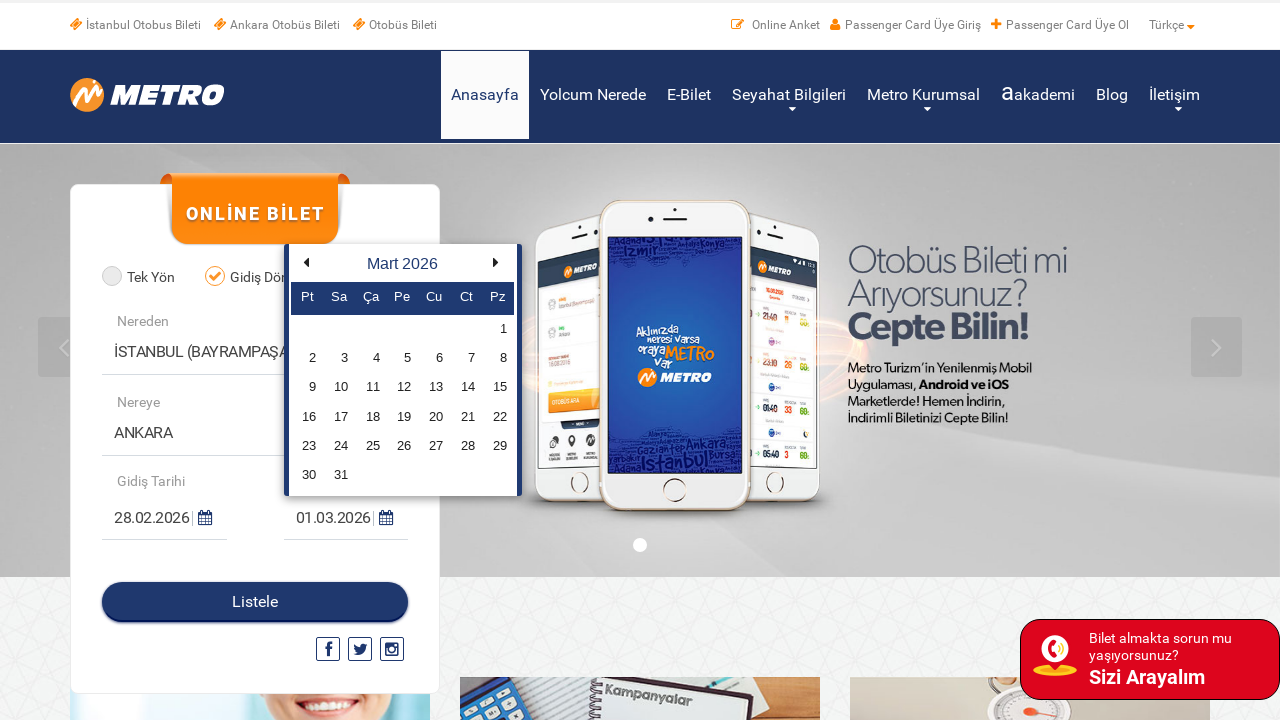

Selected day 18 as return date at (371, 417) on xpath=//*[text()='18']
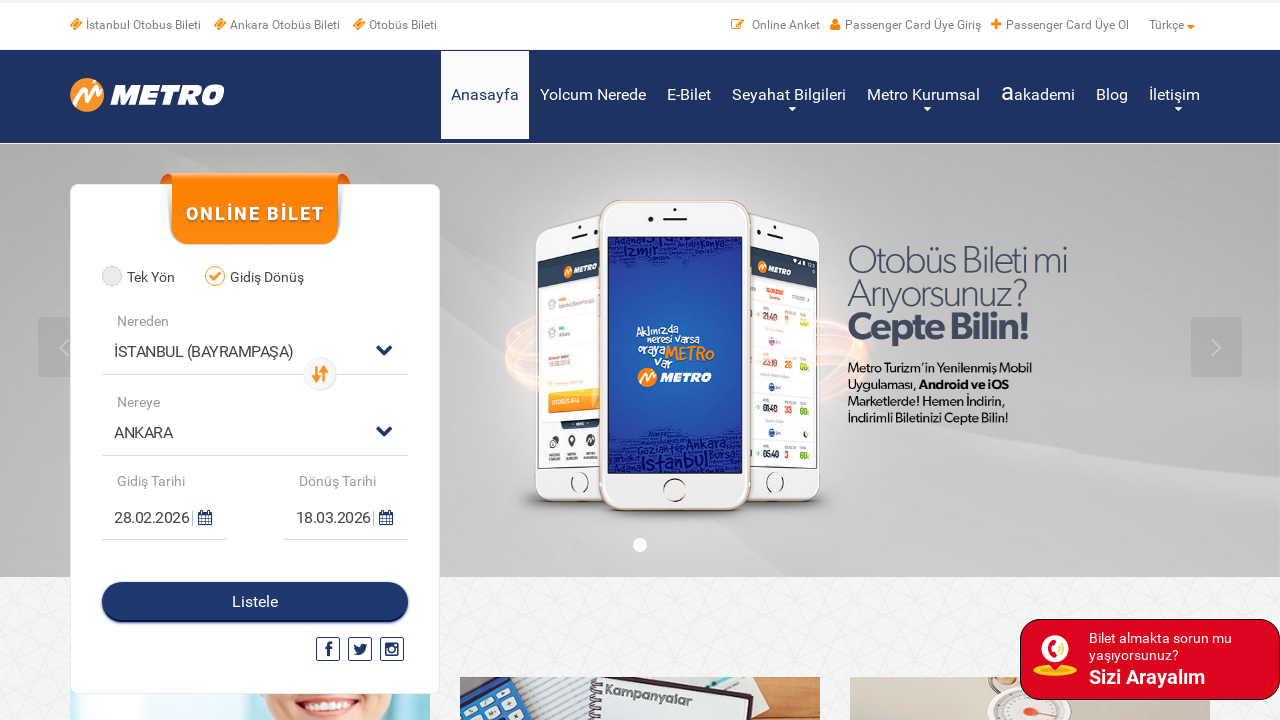

Clicked 'Listele' (Search) button to find journeys at (255, 602) on #btnIndexSearchJourneys
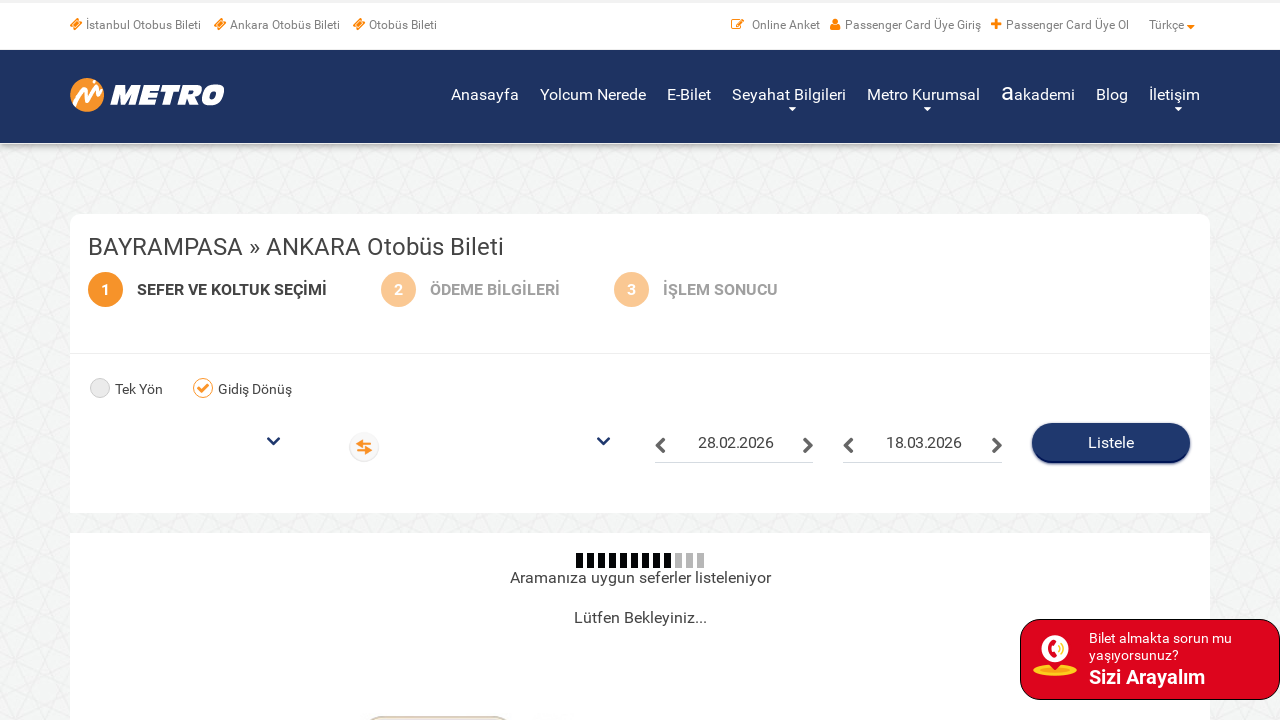

Search results loaded and journey selection buttons appeared
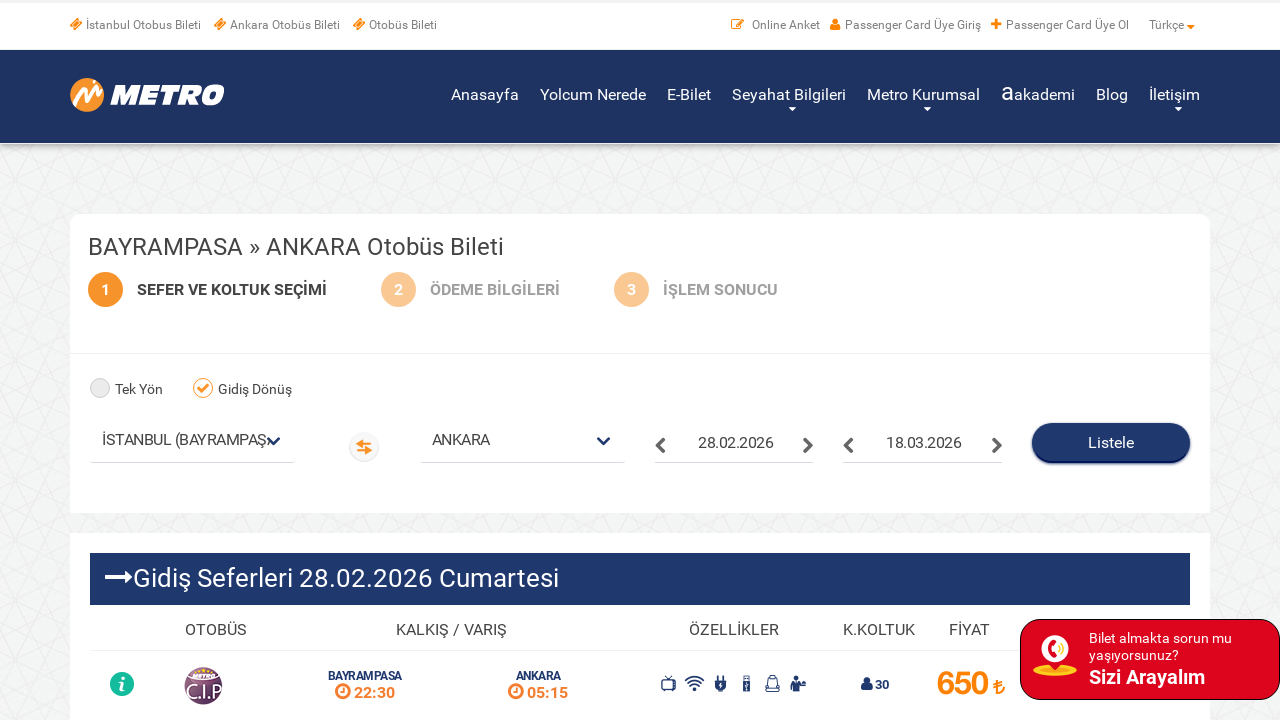

Clicked journey selection button #1 at (1096, 361) on xpath=//*[@class='btn btn-select ngSelectJourney'] >> nth=0
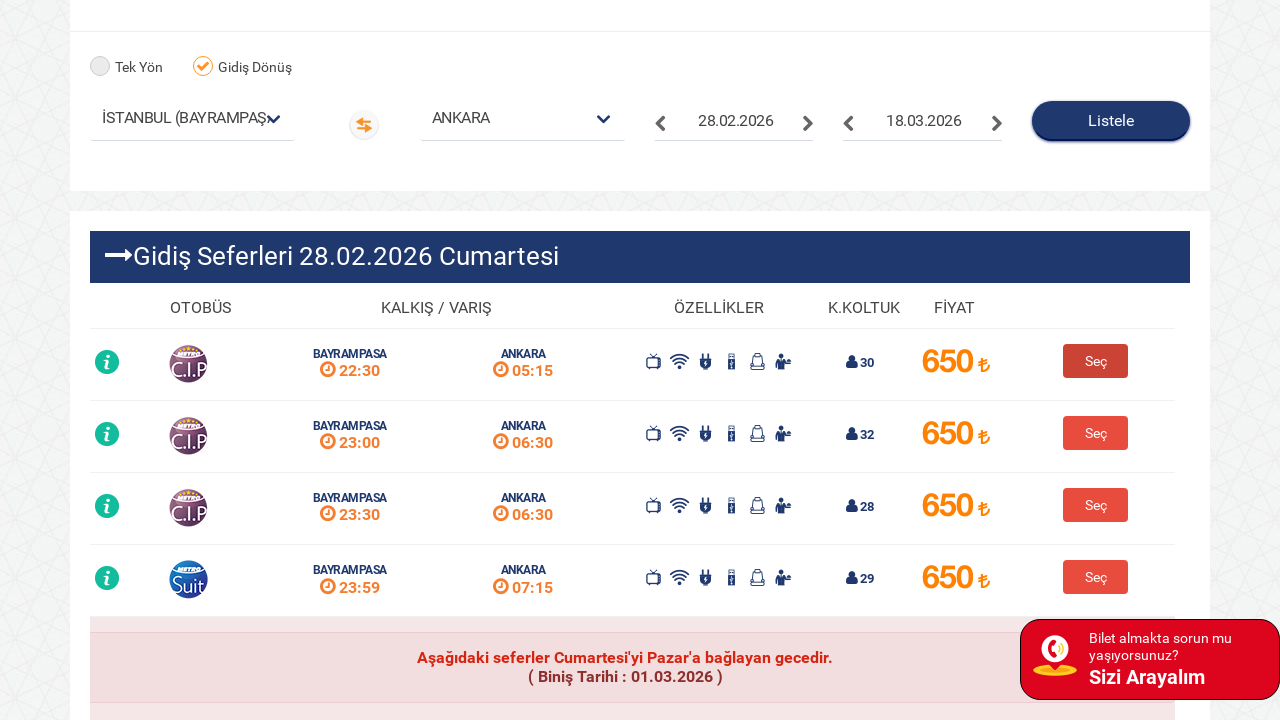

Waited for seat selection interface to load
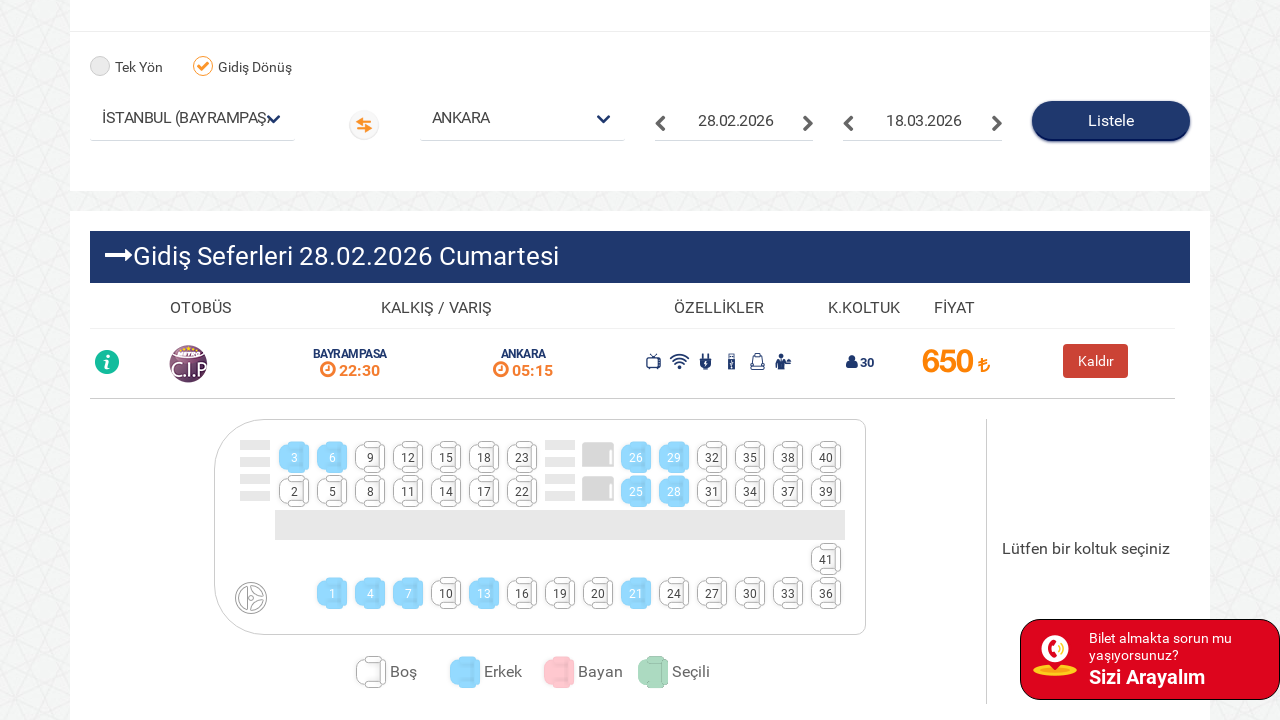

Verified 'Lütfen bir koltuk seçiniz' (Please select a seat) message appeared
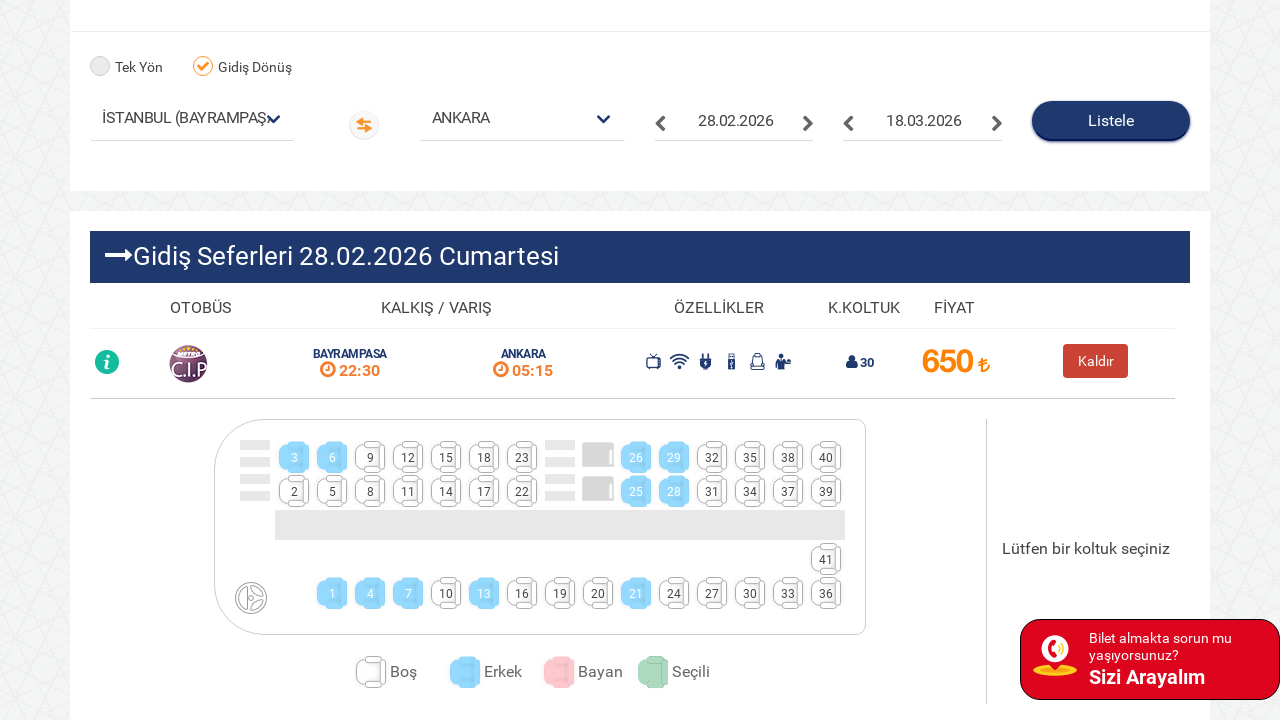

Clicked journey selection button #2 at (1096, 361) on xpath=//*[@class='btn btn-select ngSelectJourney'] >> nth=1
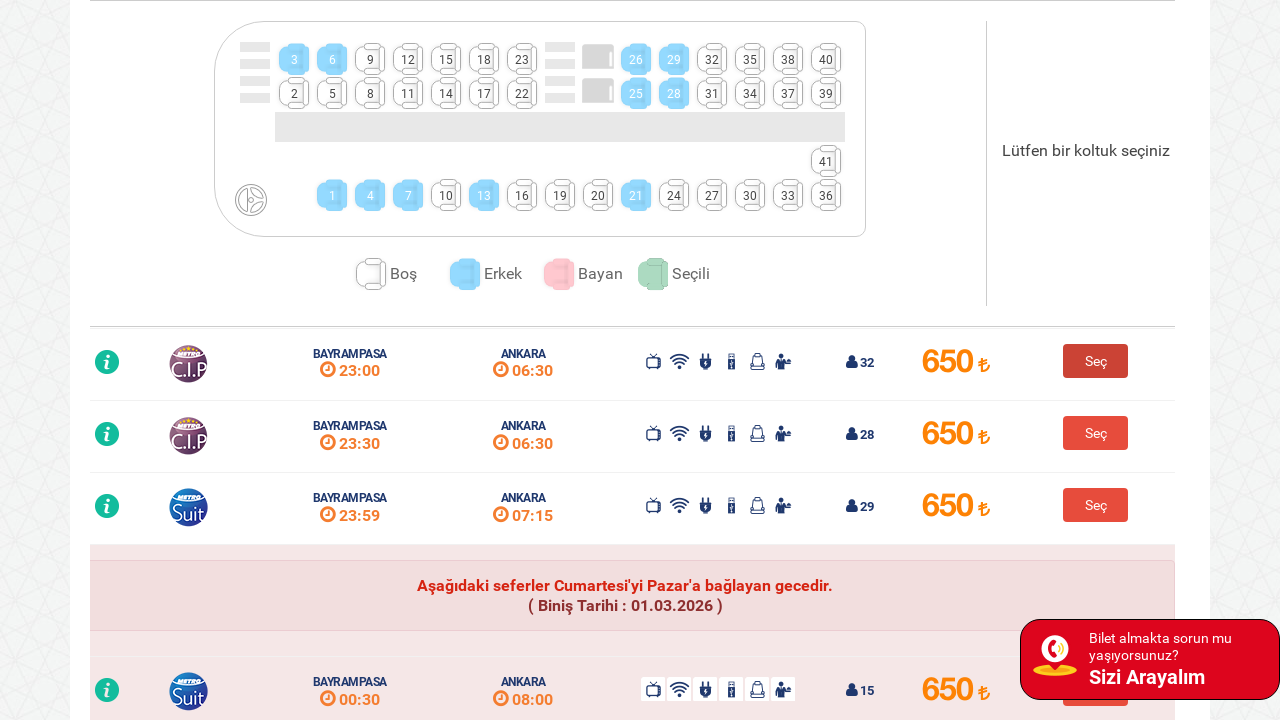

Waited for seat selection interface to load
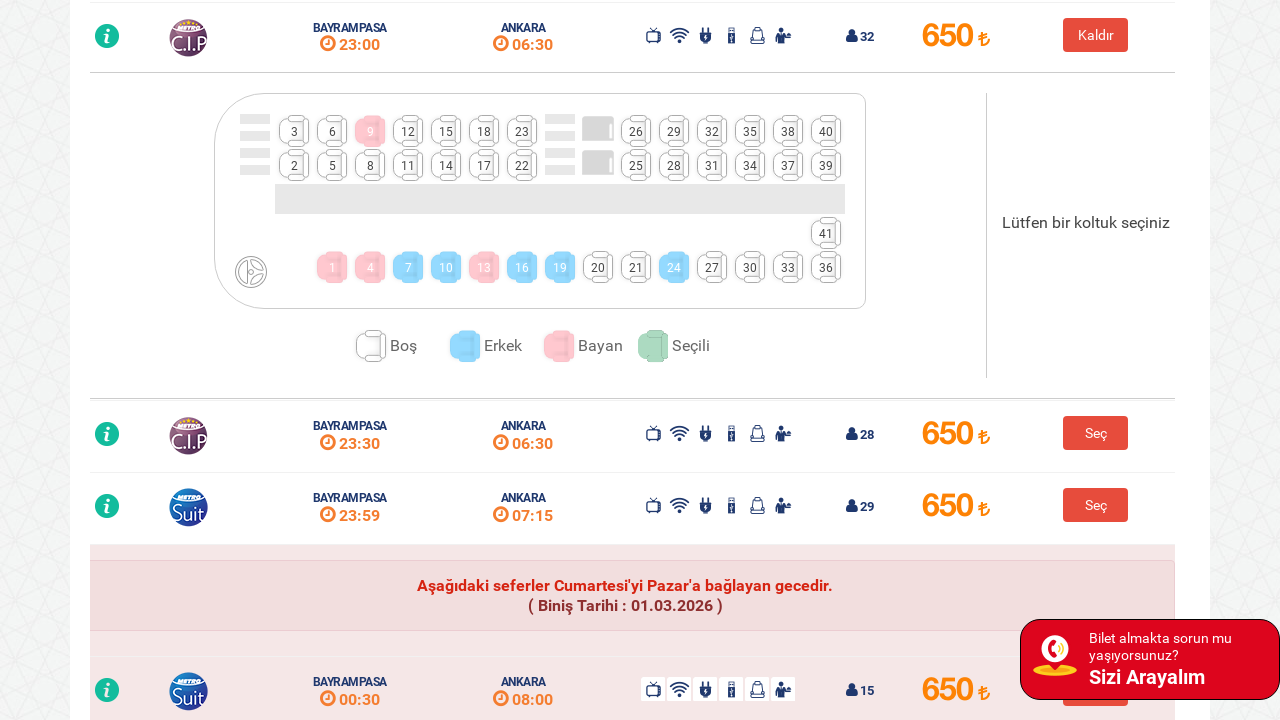

Verified 'Lütfen bir koltuk seçiniz' (Please select a seat) message appeared
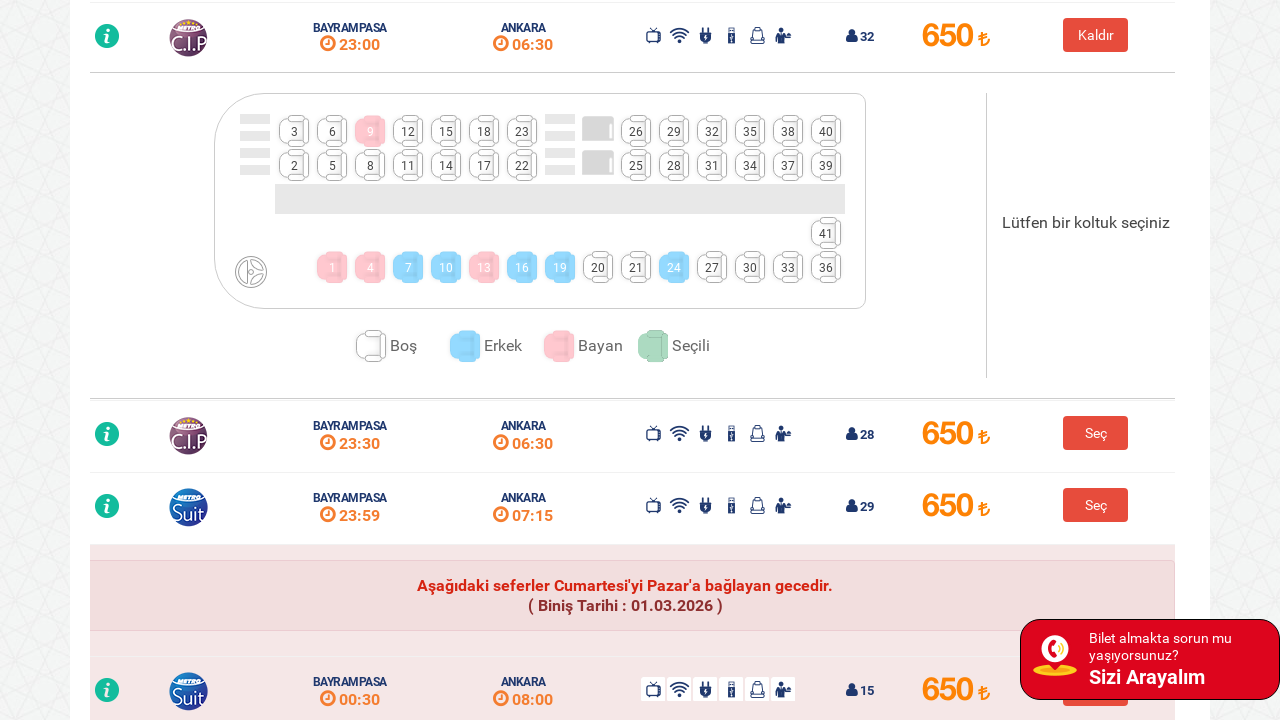

Clicked journey selection button #3 at (1096, 433) on xpath=//*[@class='btn btn-select ngSelectJourney'] >> nth=2
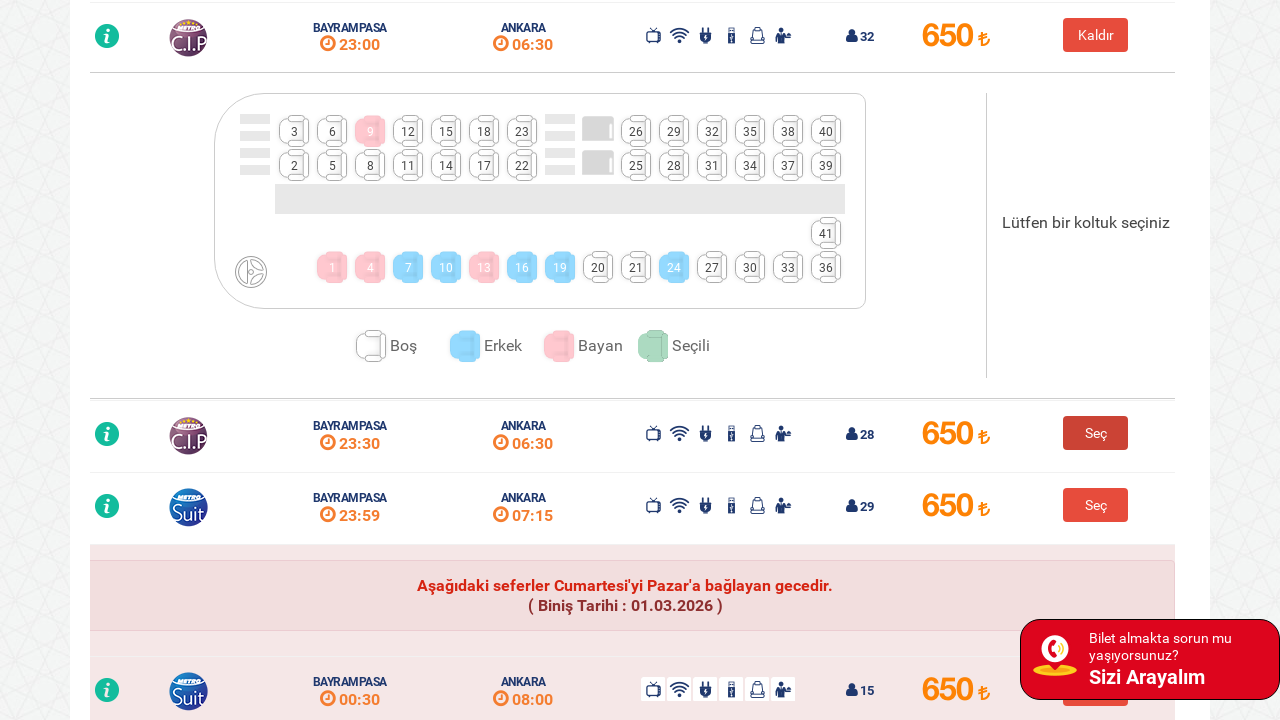

Waited for seat selection interface to load
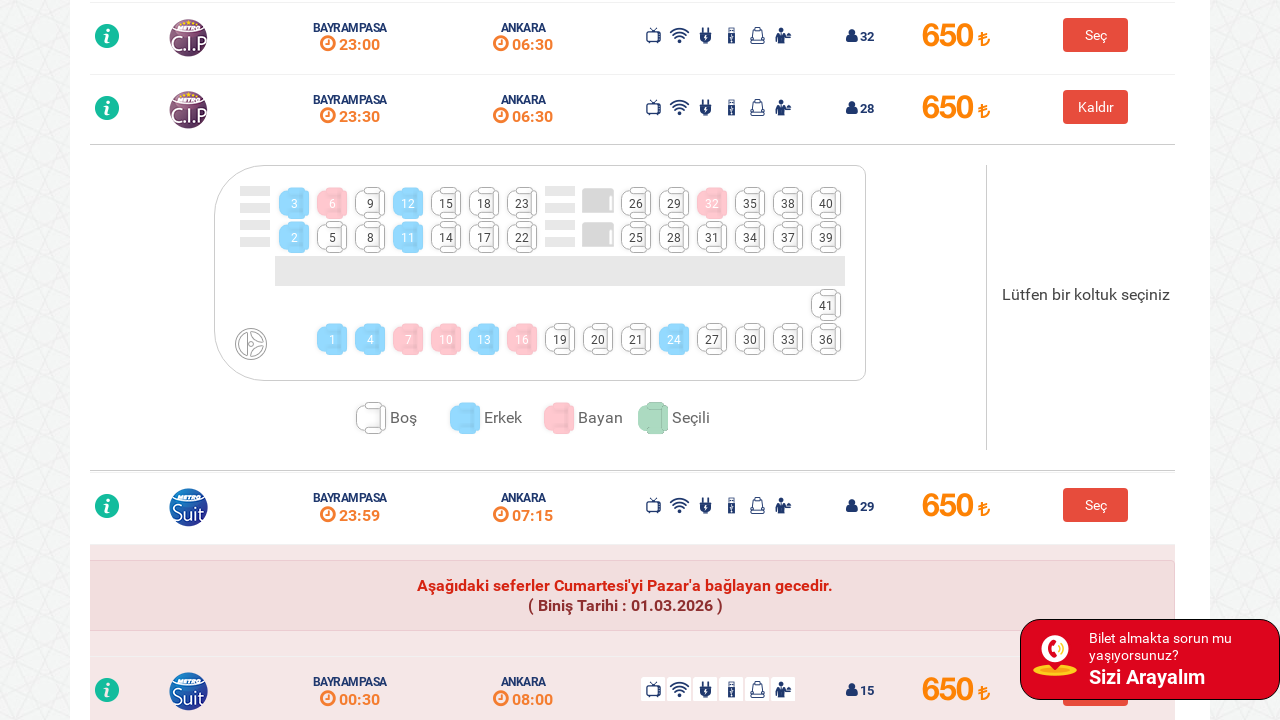

Verified 'Lütfen bir koltuk seçiniz' (Please select a seat) message appeared
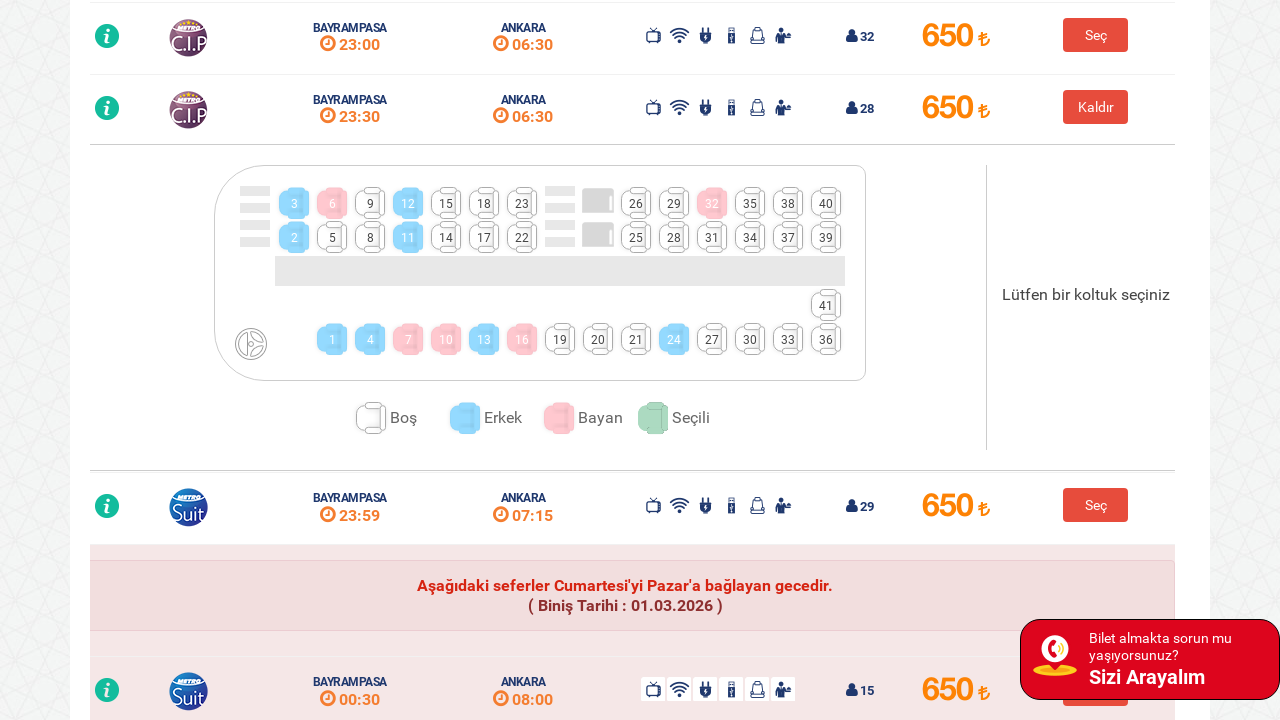

Selected available seat #1 at (332, 237) on xpath=//*[@ng-if='!col.isSold'] >> nth=0
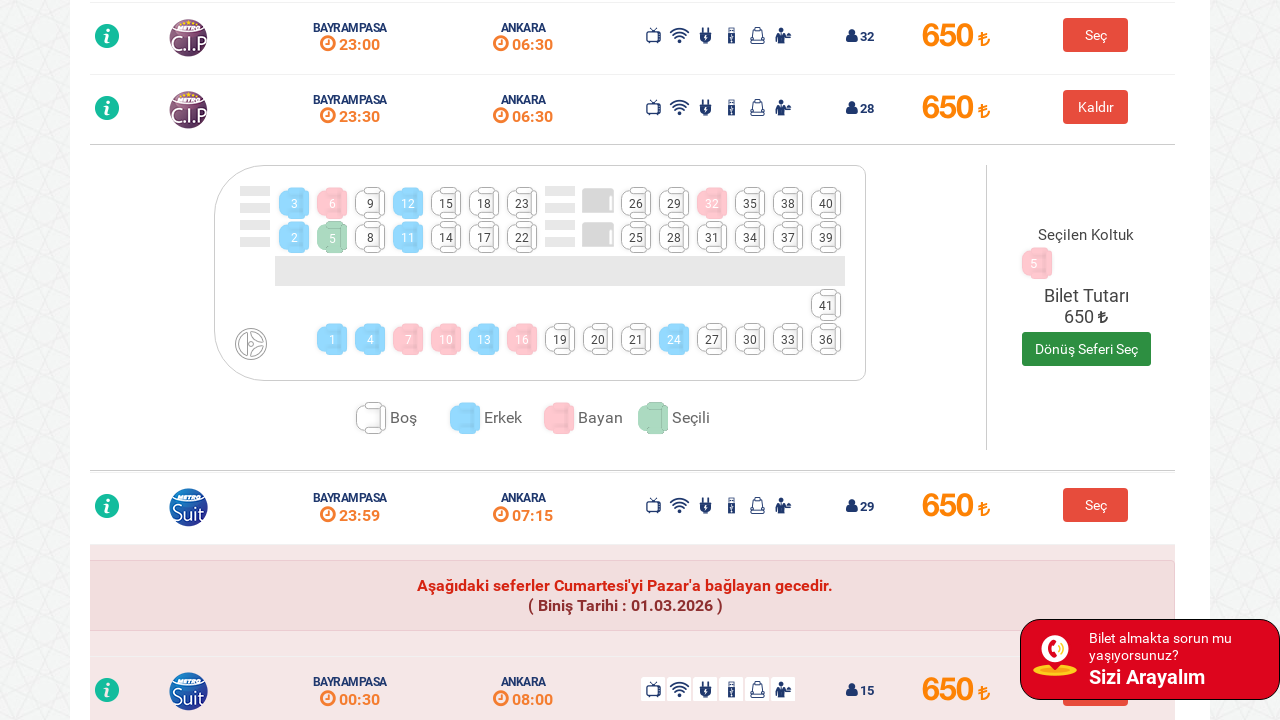

Selected available seat #2 at (370, 203) on xpath=//*[@ng-if='!col.isSold'] >> nth=1
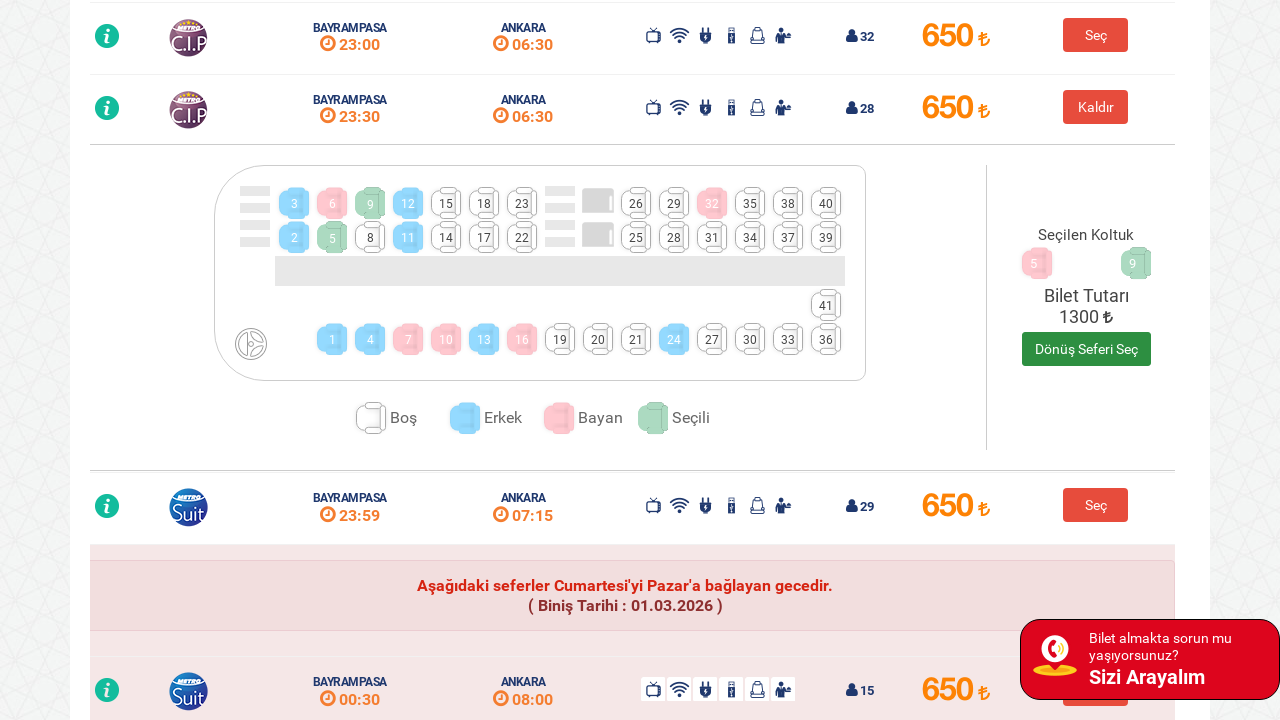

Selected available seat #3 at (370, 237) on xpath=//*[@ng-if='!col.isSold'] >> nth=2
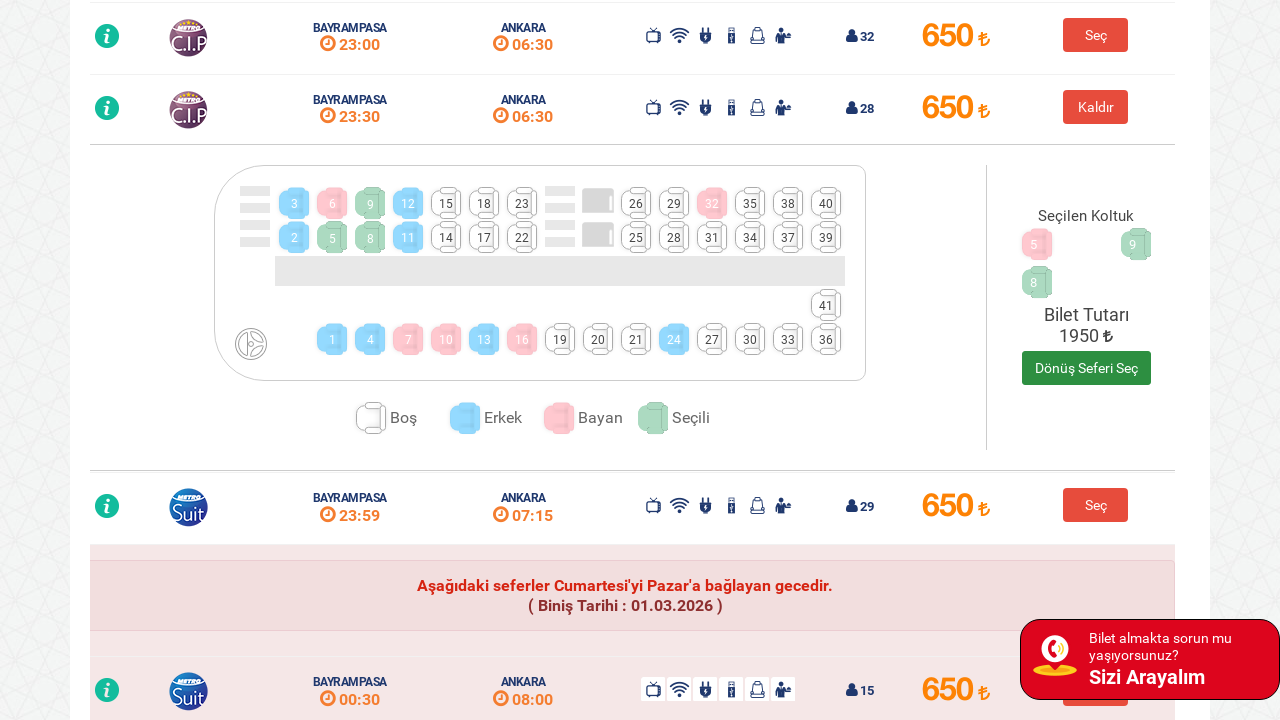

Selected available seat #4 at (446, 203) on xpath=//*[@ng-if='!col.isSold'] >> nth=3
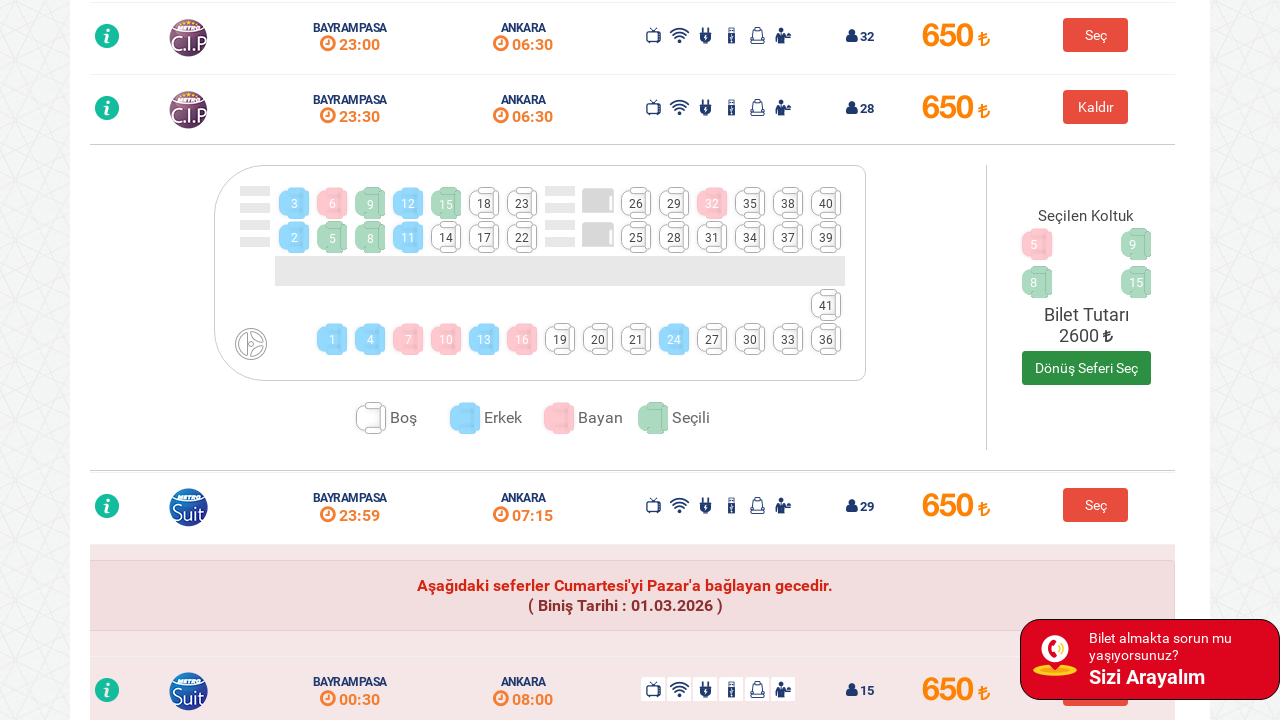

Selected available seat #5 at (446, 237) on xpath=//*[@ng-if='!col.isSold'] >> nth=4
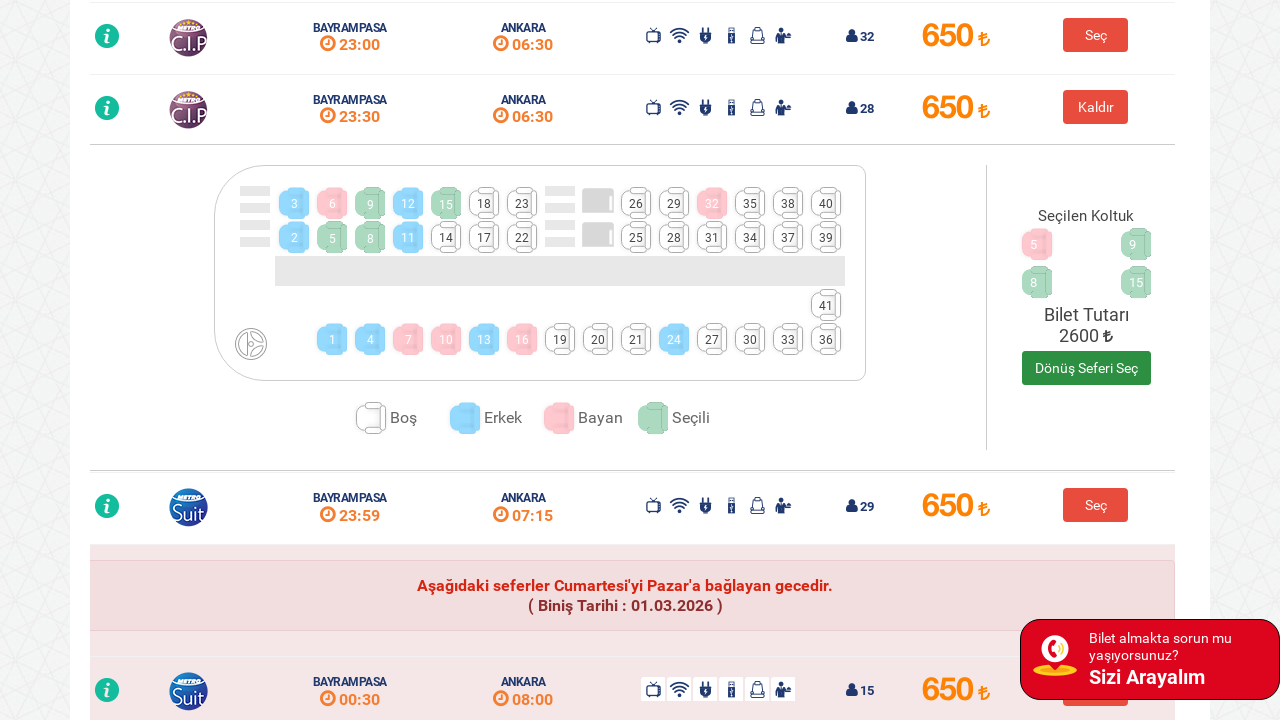

Waited for seat selection to complete
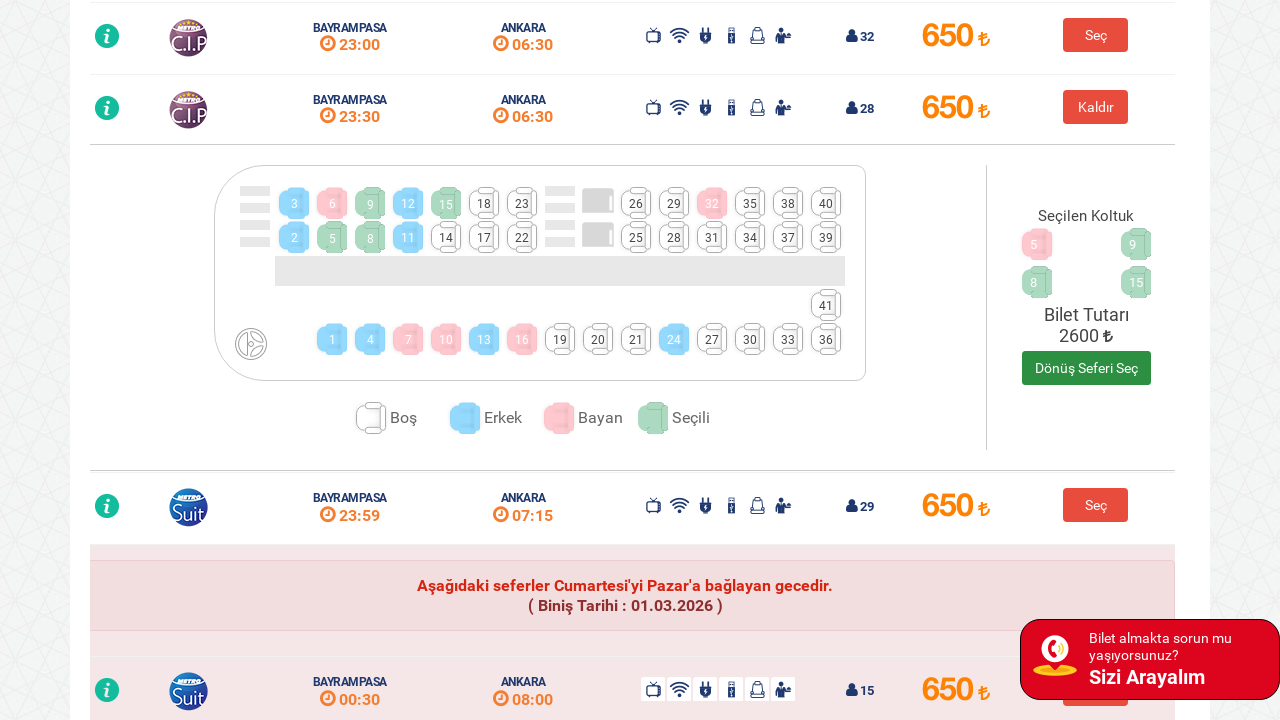

Set up dialog handler to accept alert popup
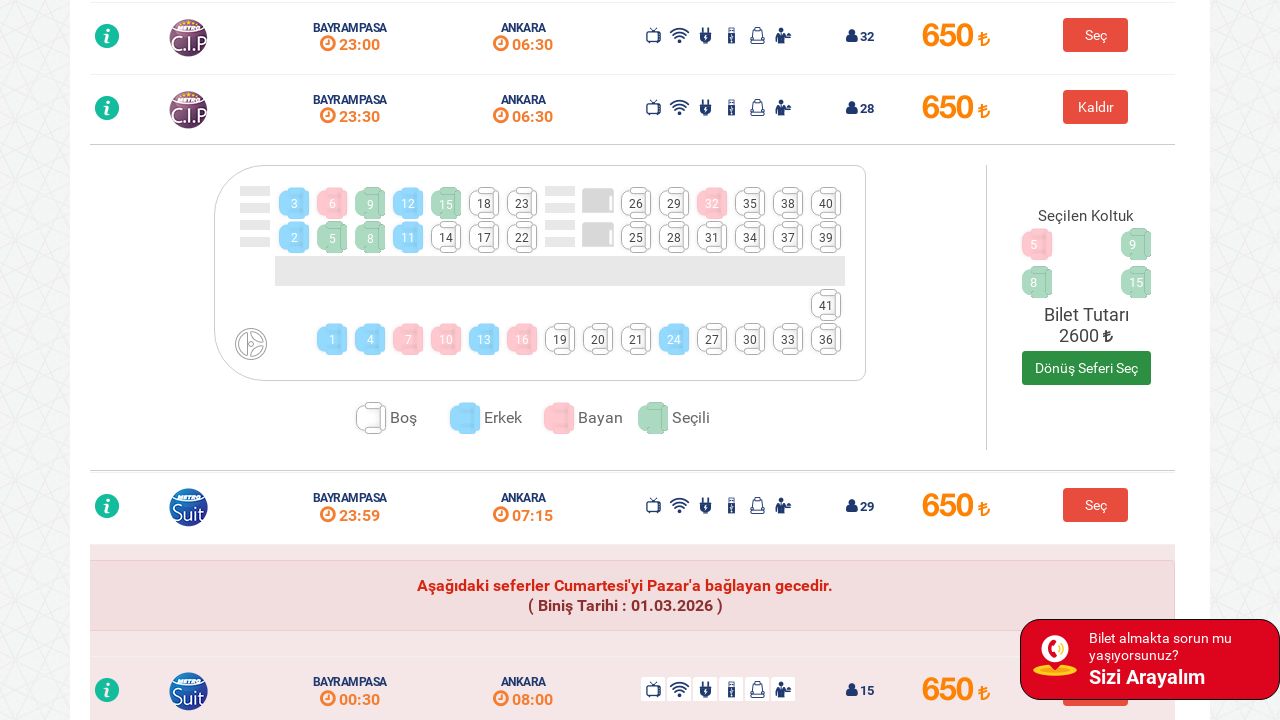

Clicked 'Dönüş seferi seç' (Select return journey) button to proceed to return journey selection at (1086, 368) on (//*[@id='btnChooseReturnJourney'])[1]
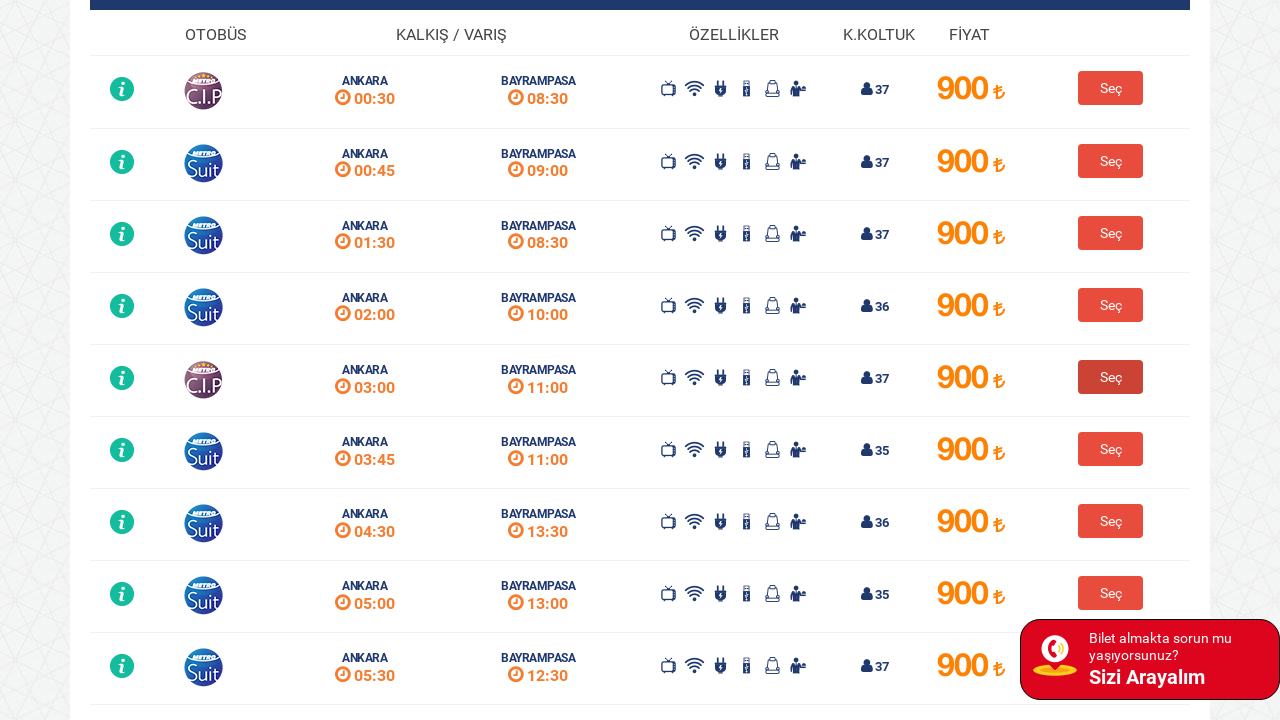

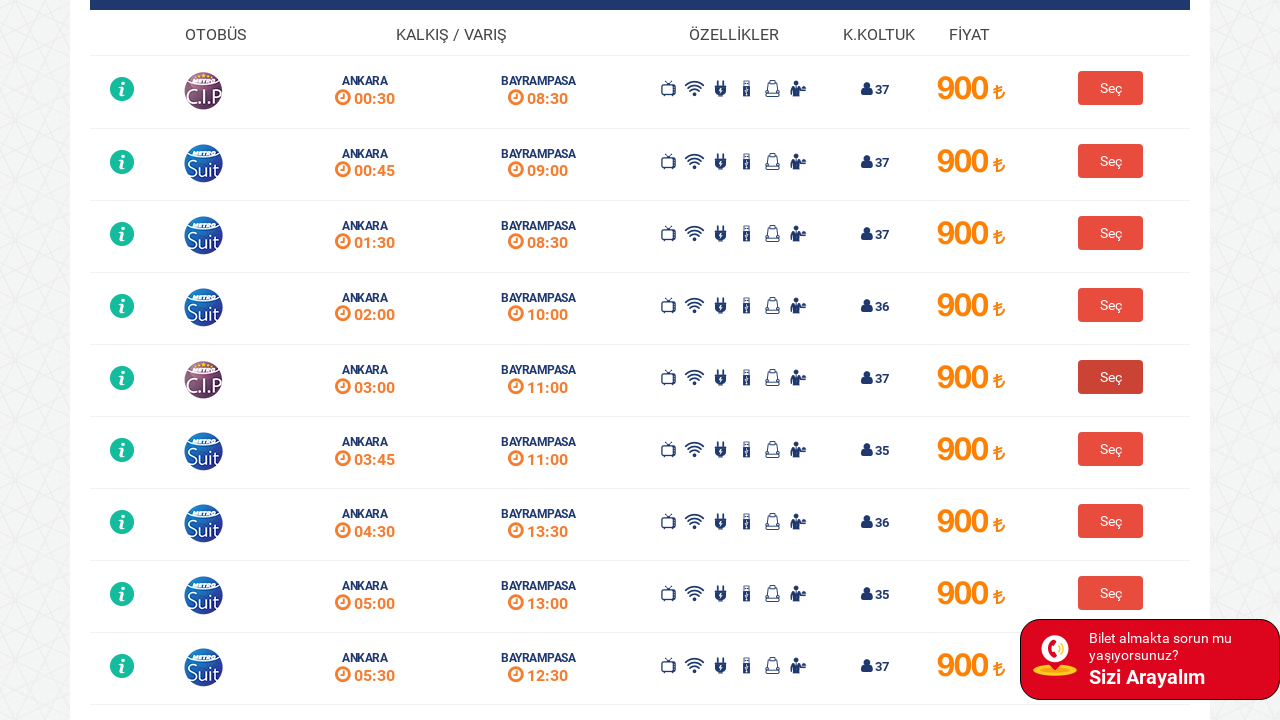